Tests email validation by submitting a registration form with invalid email formats and verifying error messages

Starting URL: https://alada.vn/tai-khoan/dang-ky.html

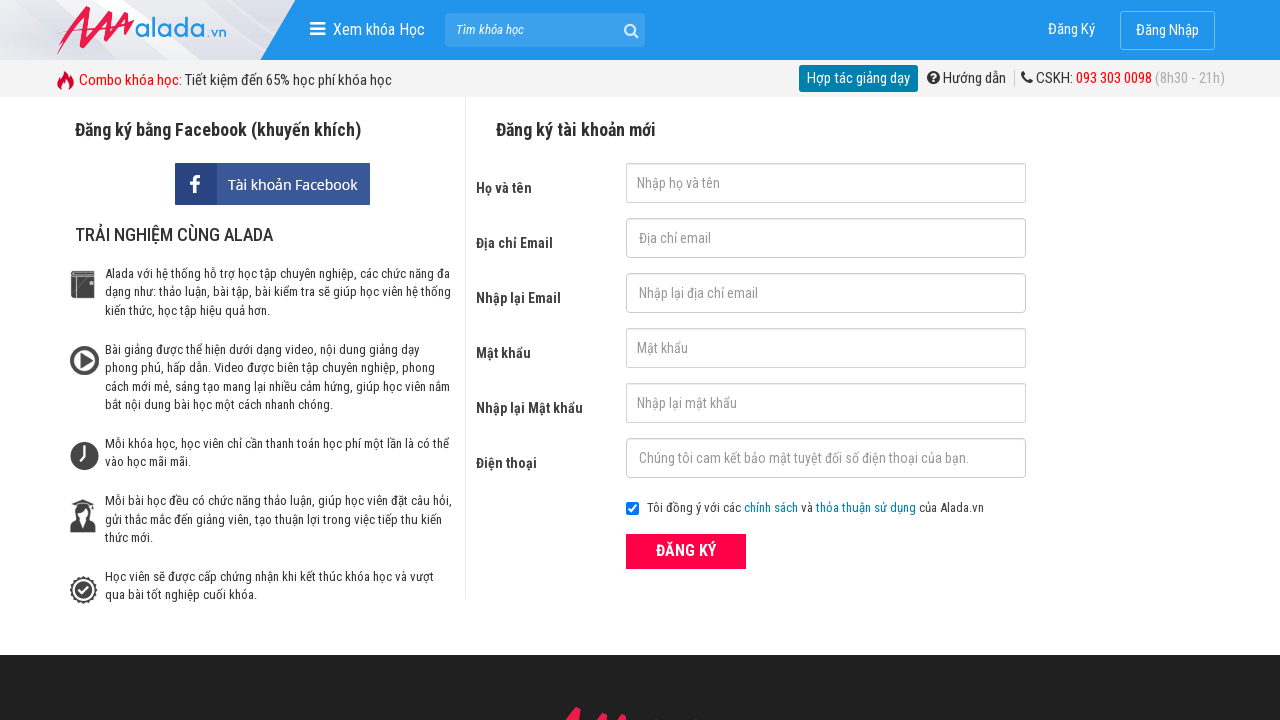

Filled firstname field with 'Ngo thi Thao' on #txtFirstname
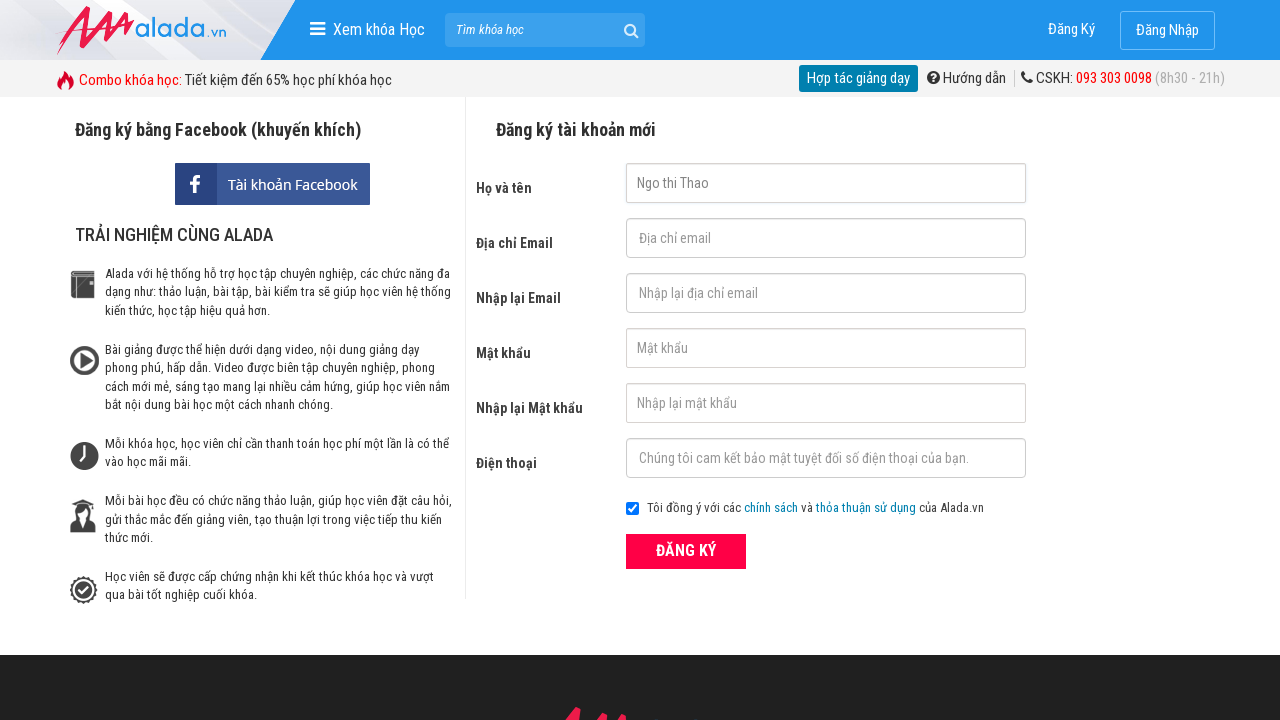

Filled email field with invalid format 'thao@@gmail.com' on #txtEmail
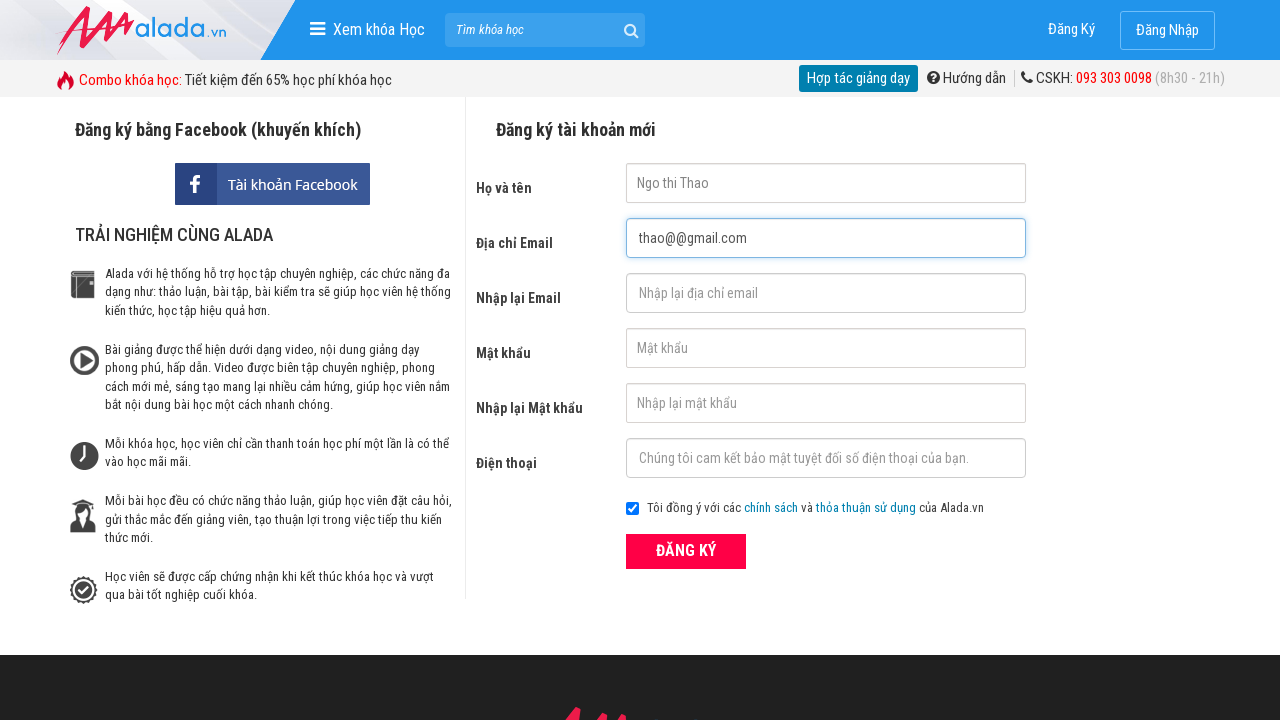

Filled confirm email field with invalid format 'thao@@@gmail.com' on #txtCEmail
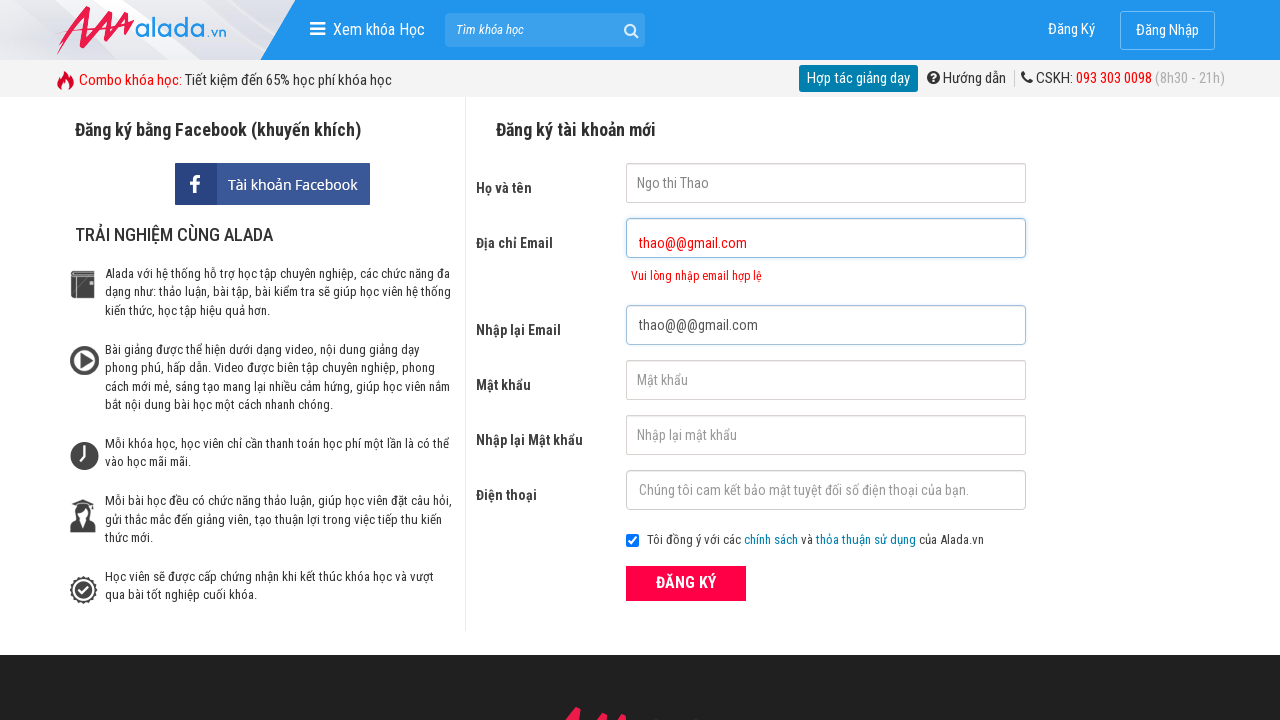

Filled password field with '123@abc' on #txtPassword
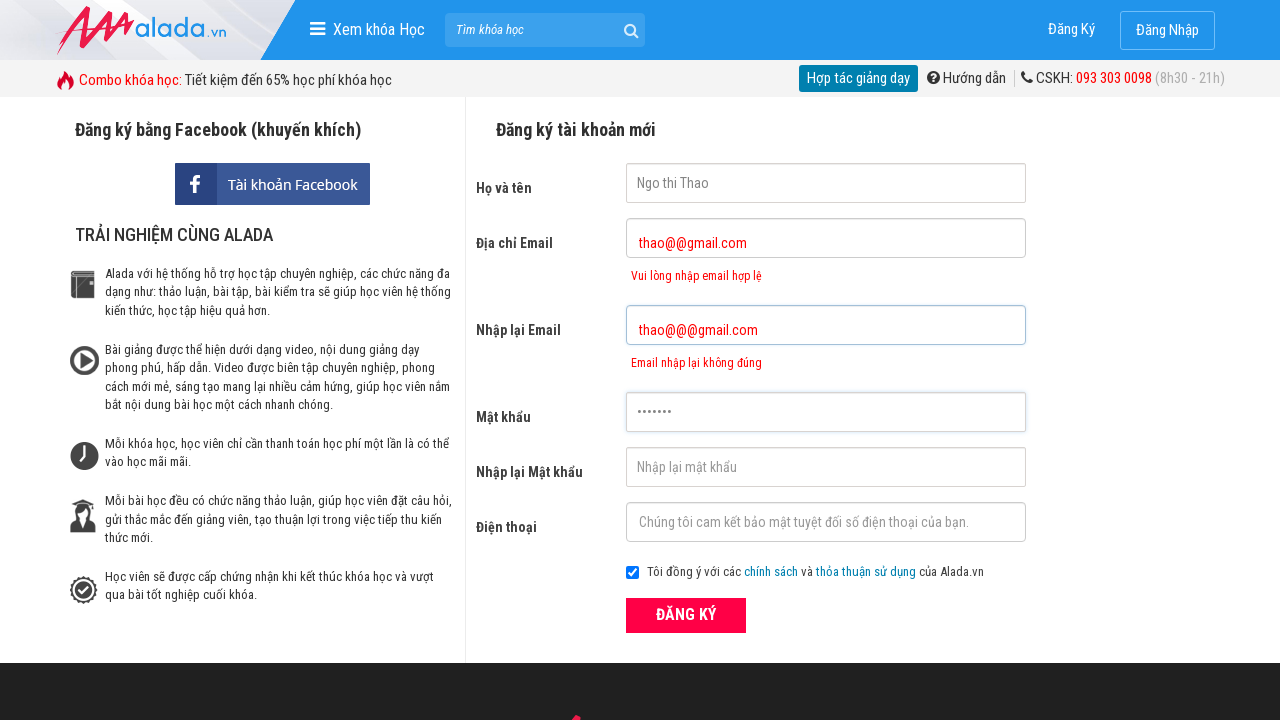

Filled confirm password field with '123@abc' on #txtCPassword
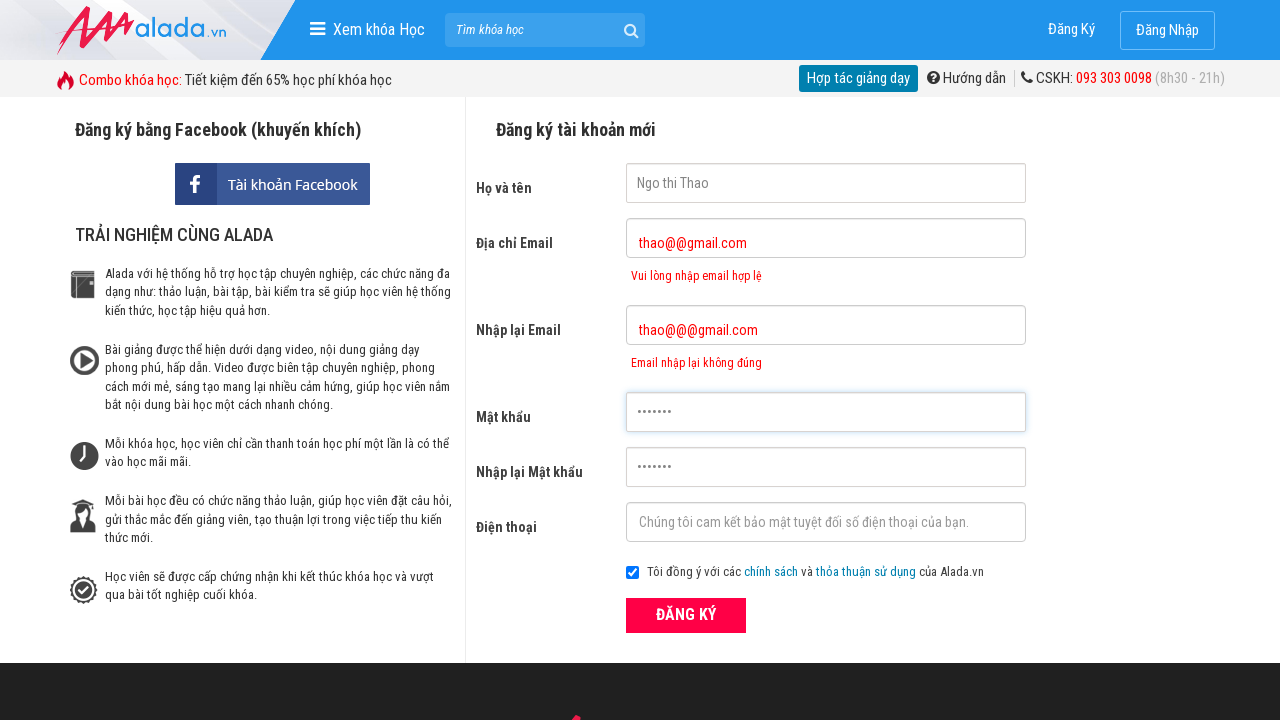

Filled phone field with '0977109156' on #txtPhone
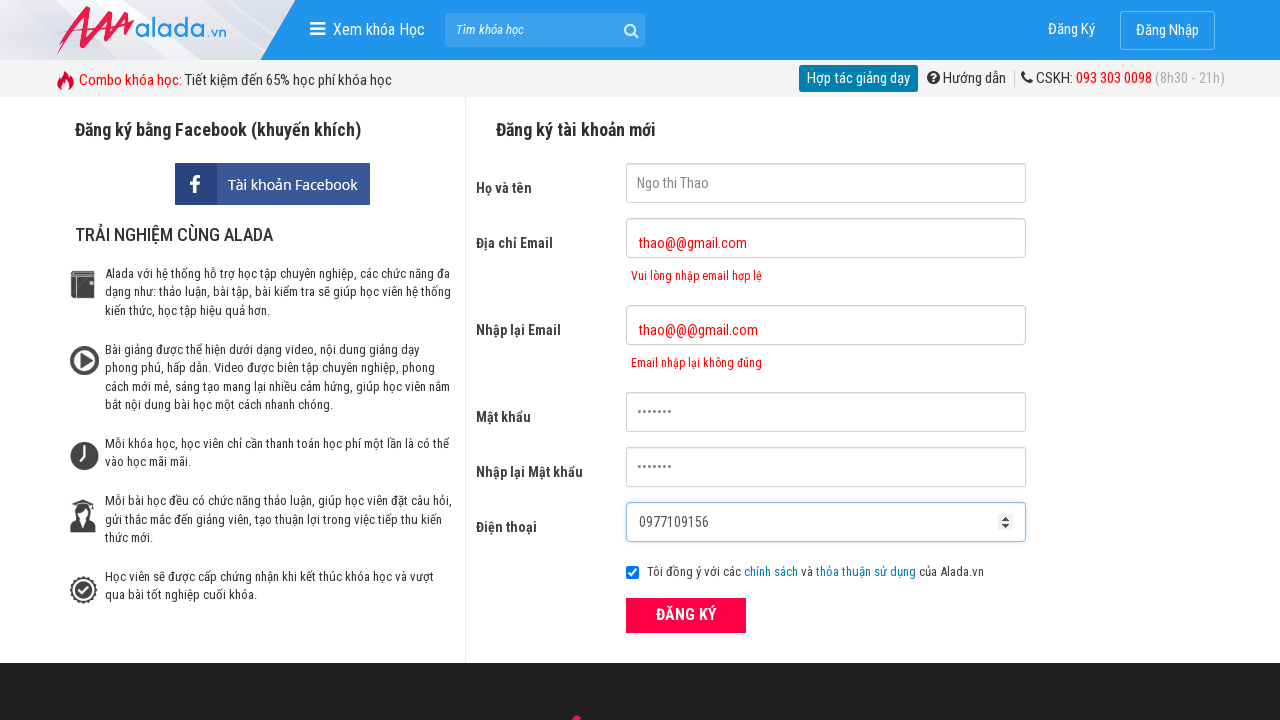

Clicked ĐĂNG KÝ (Register) submit button at (686, 615) on xpath=//button[text()='ĐĂNG KÝ' and @type='submit']
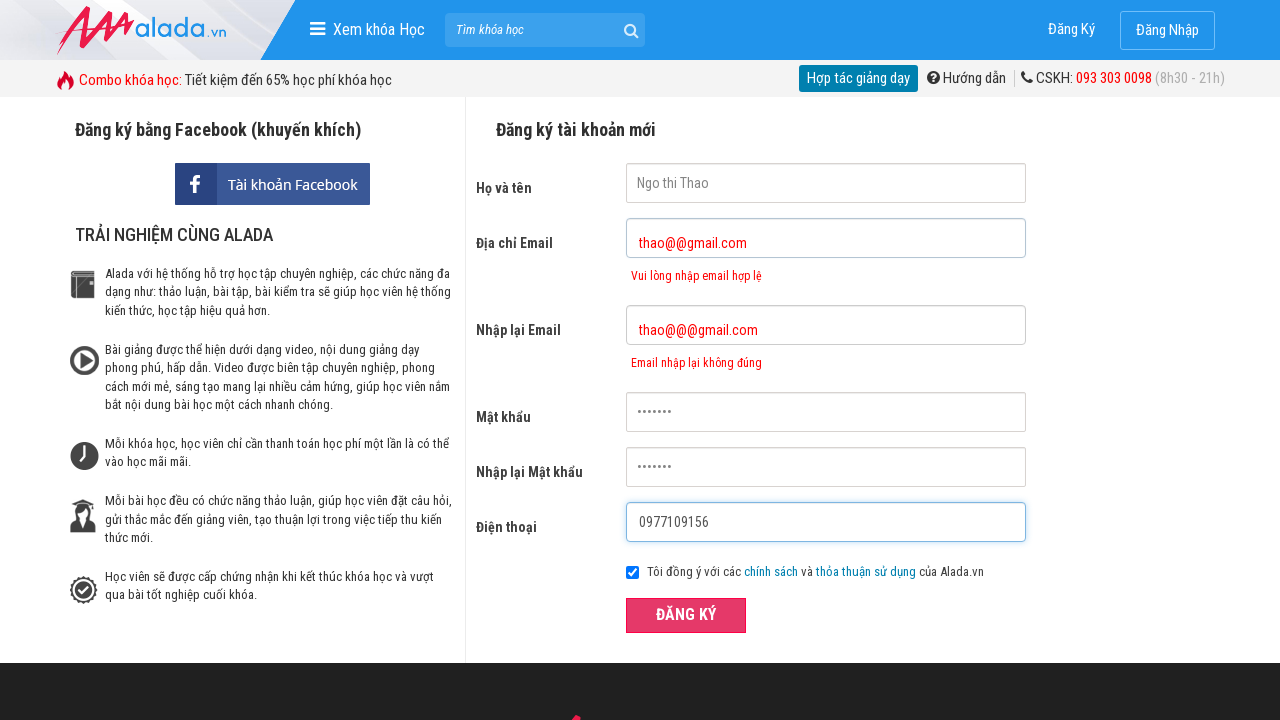

Email error message appeared on form
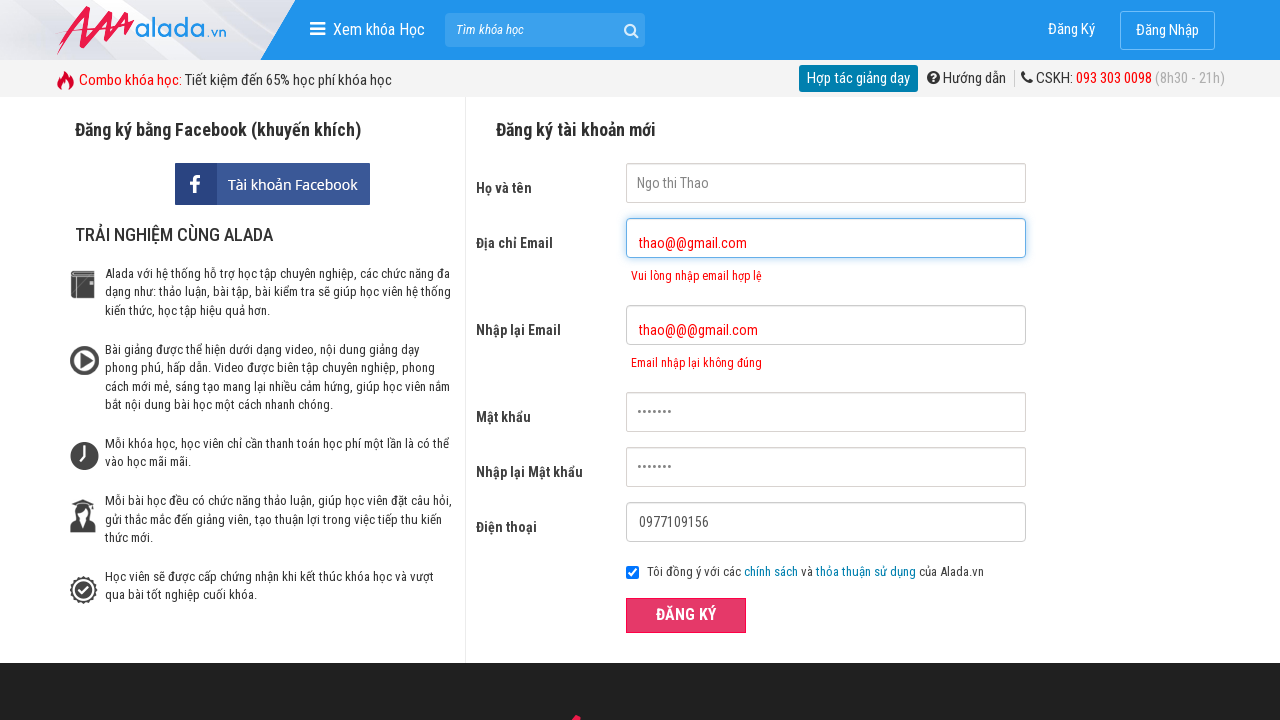

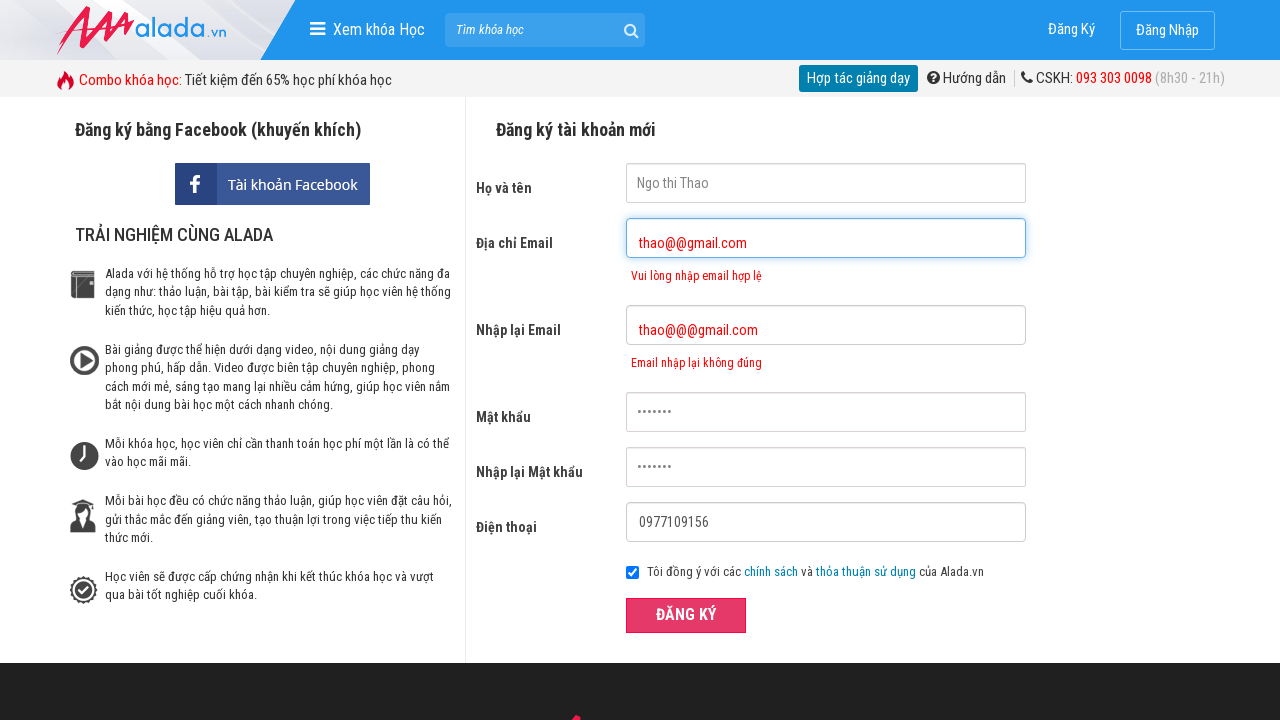